Tests form submission flow by clicking a link with specific text (224592), then filling out a personal information form with first name, last name, city, and country fields before submitting.

Starting URL: http://suninjuly.github.io/find_link_text

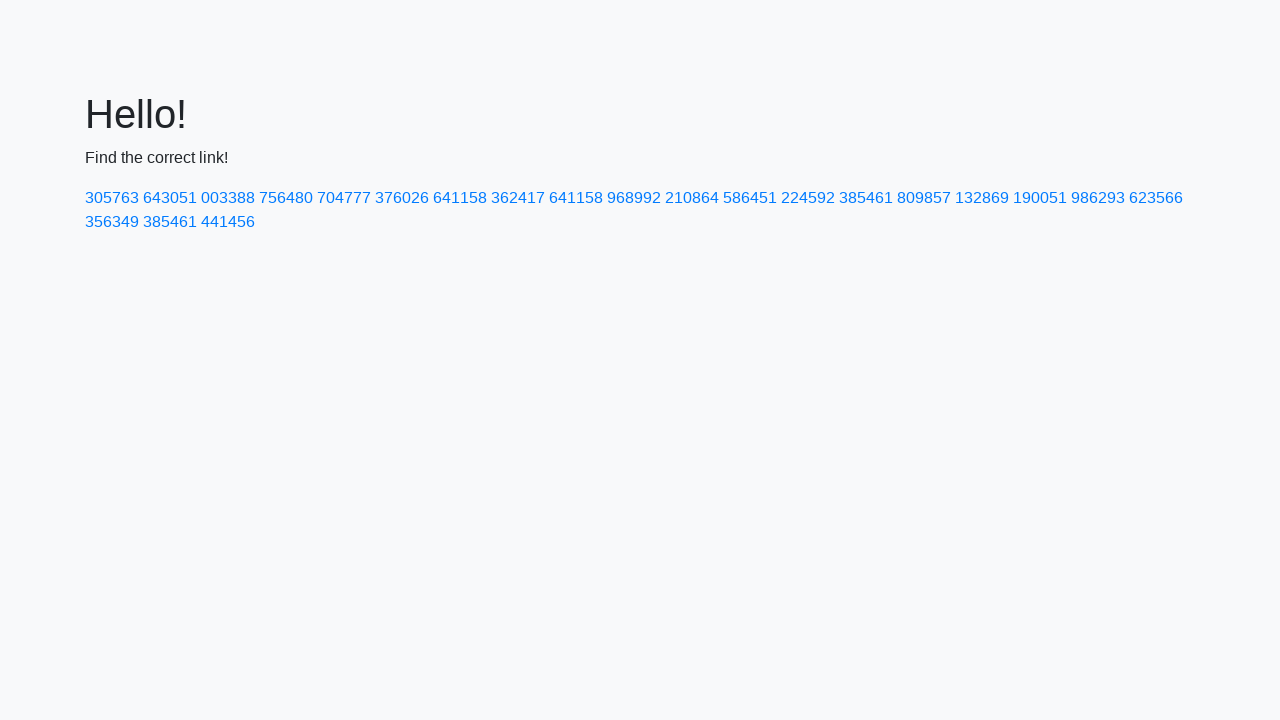

Clicked link with text '224592' at (808, 198) on a:has-text('224592')
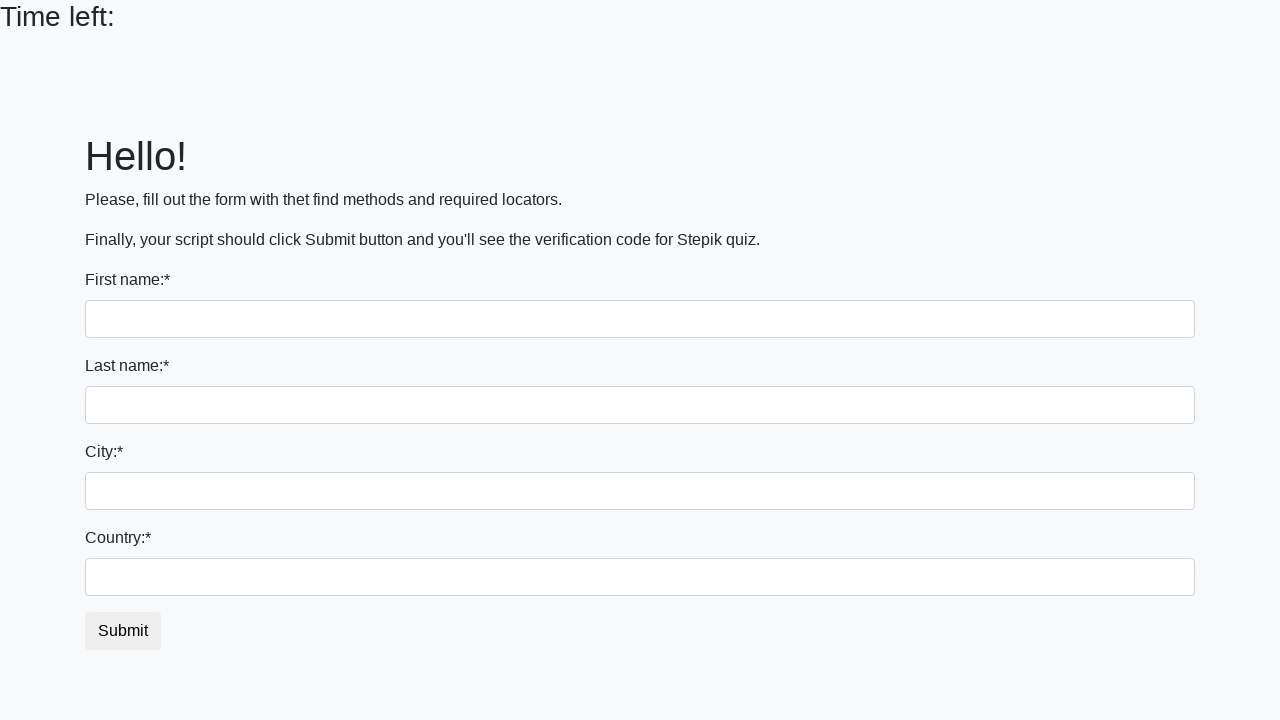

Filled first name field with 'Ivan' on input
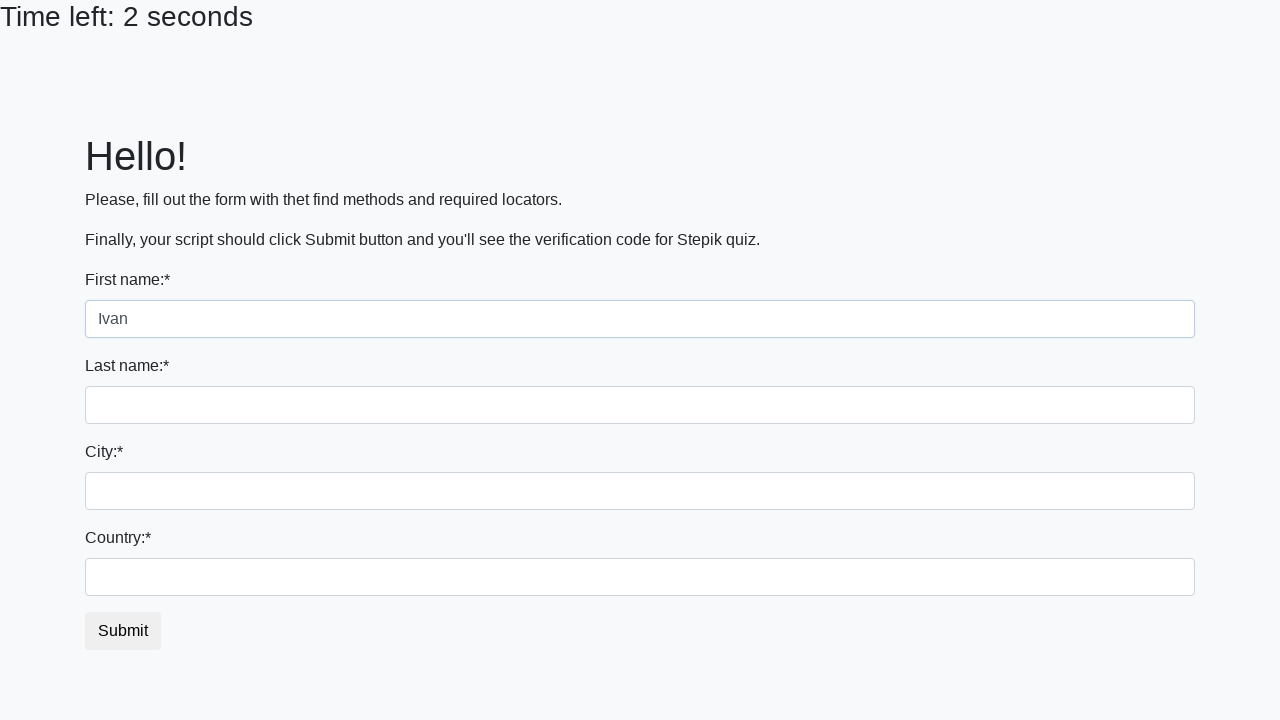

Filled last name field with 'Petrov' on input[name='last_name']
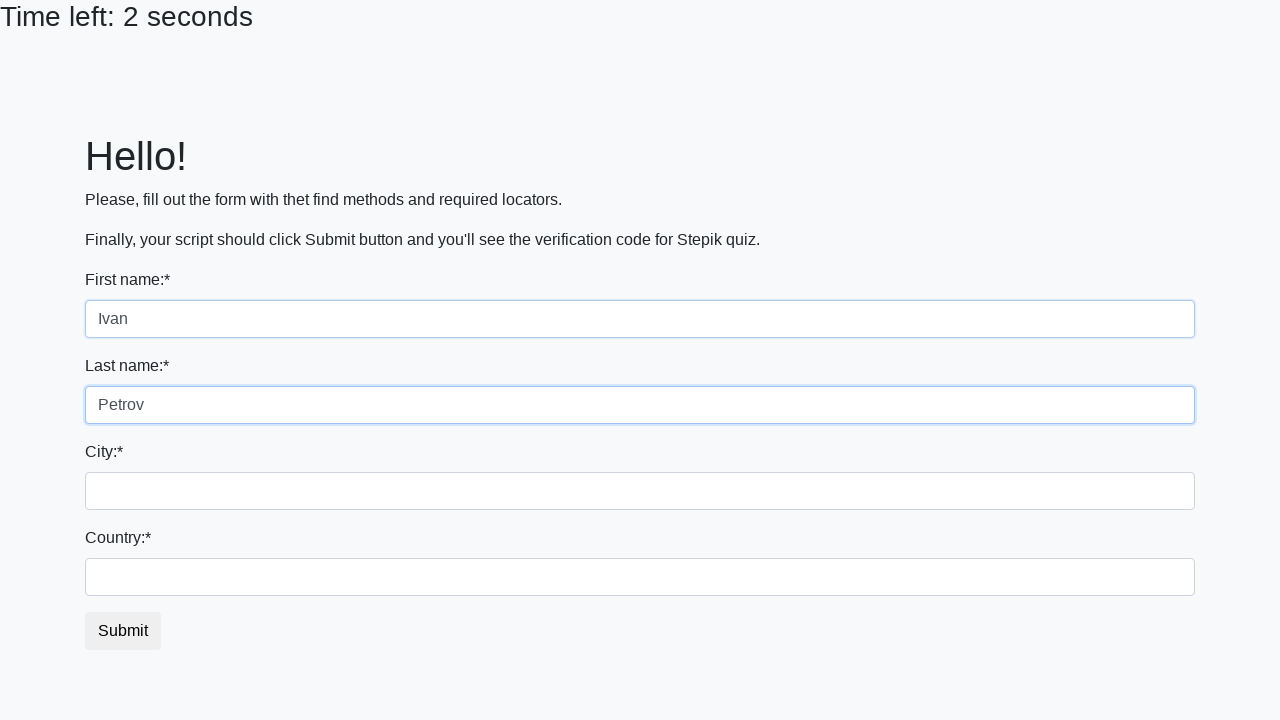

Filled city field with 'Smolensk' on .form-control.city
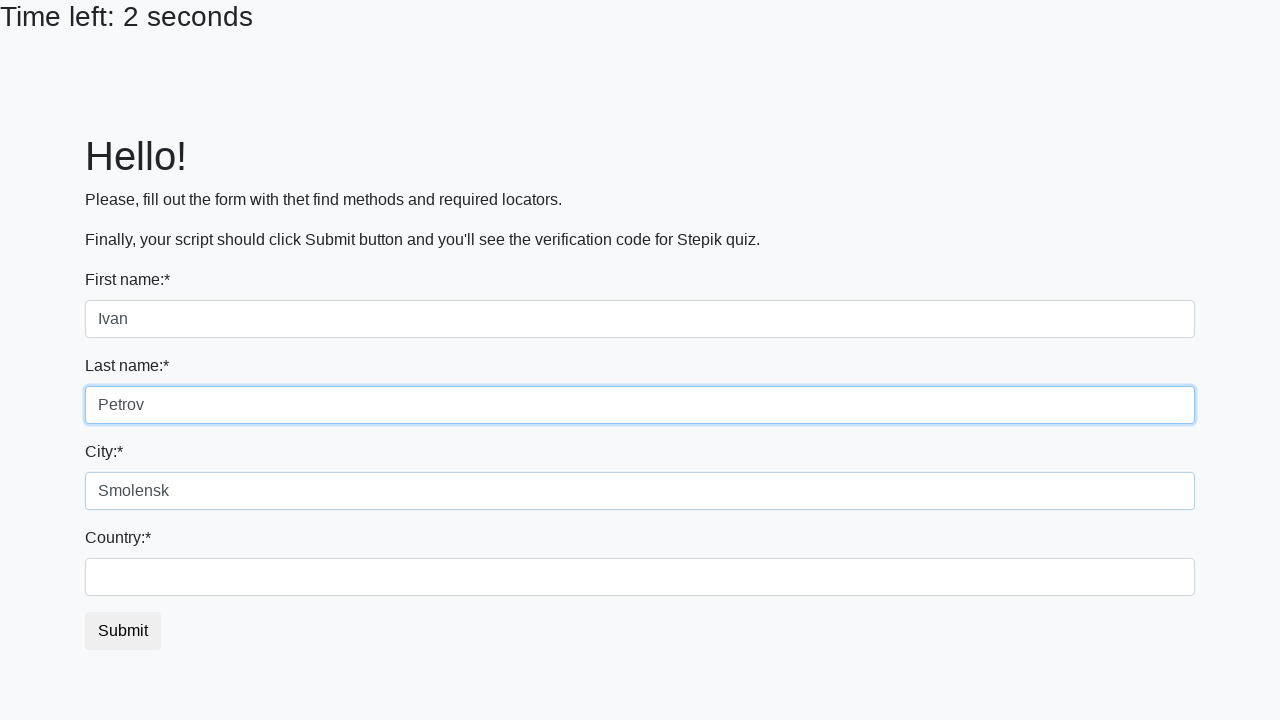

Filled country field with 'Russia' on #country
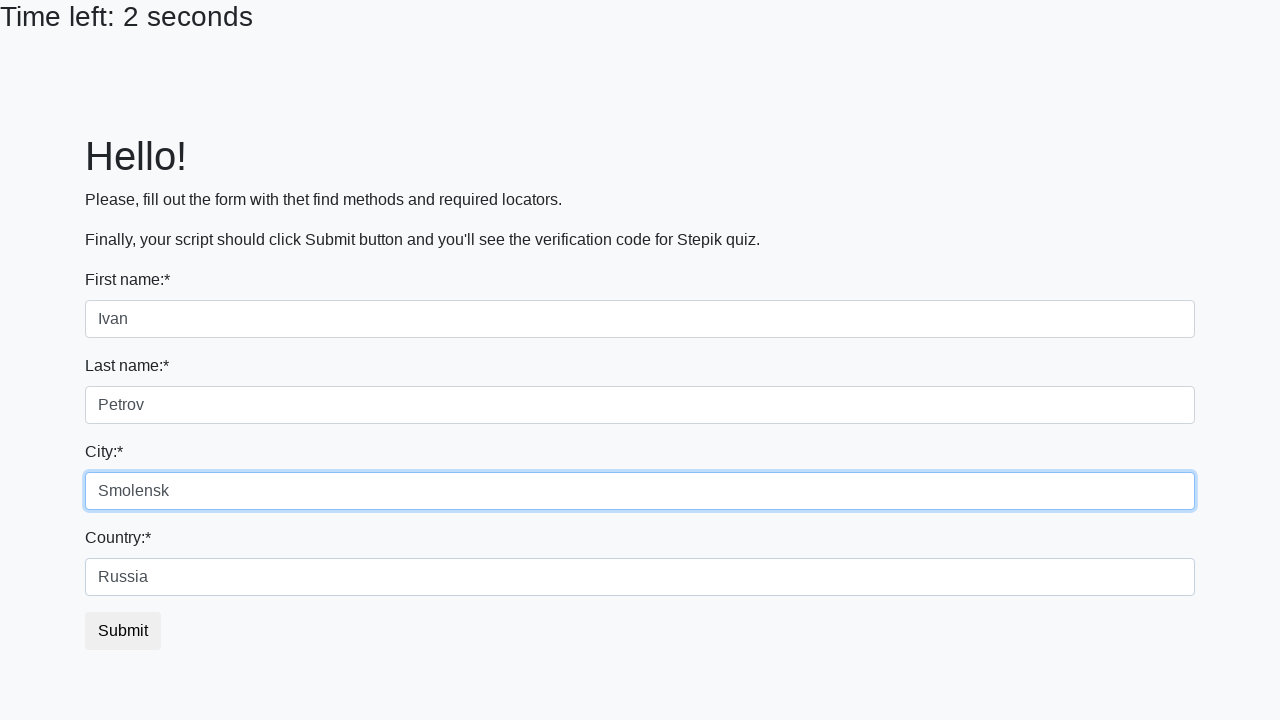

Clicked submit button to complete form submission at (123, 631) on button.btn
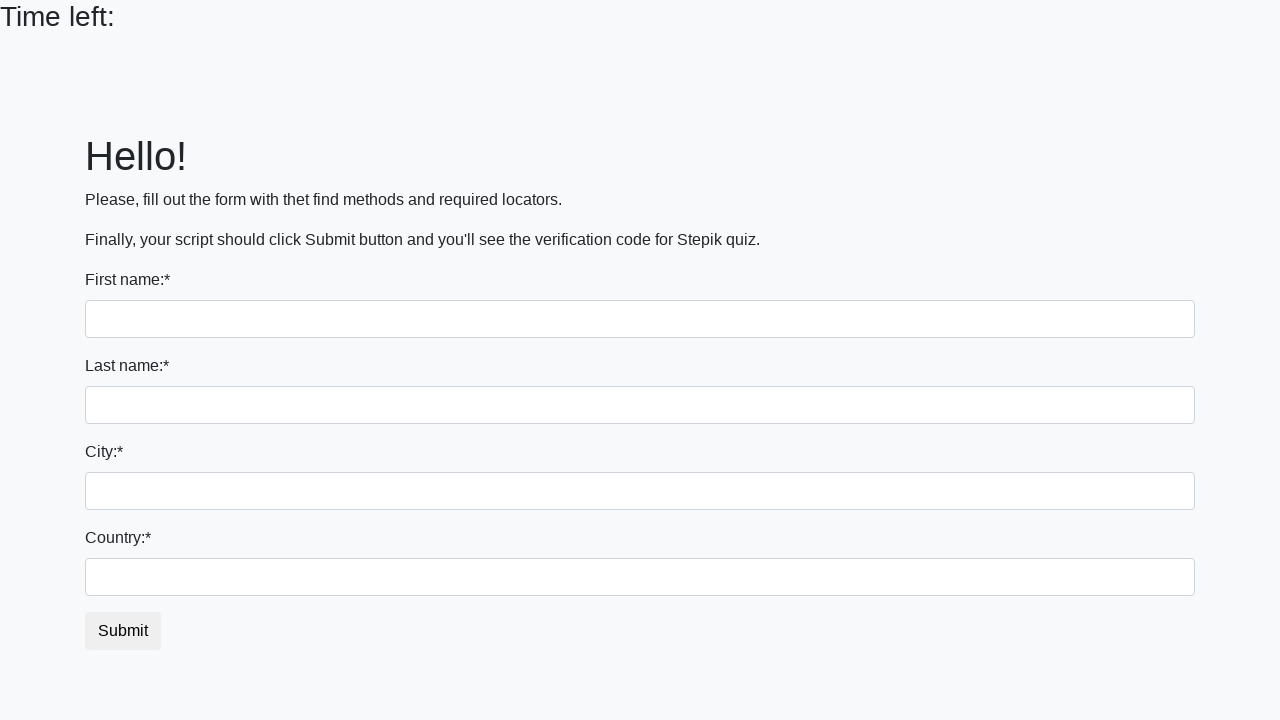

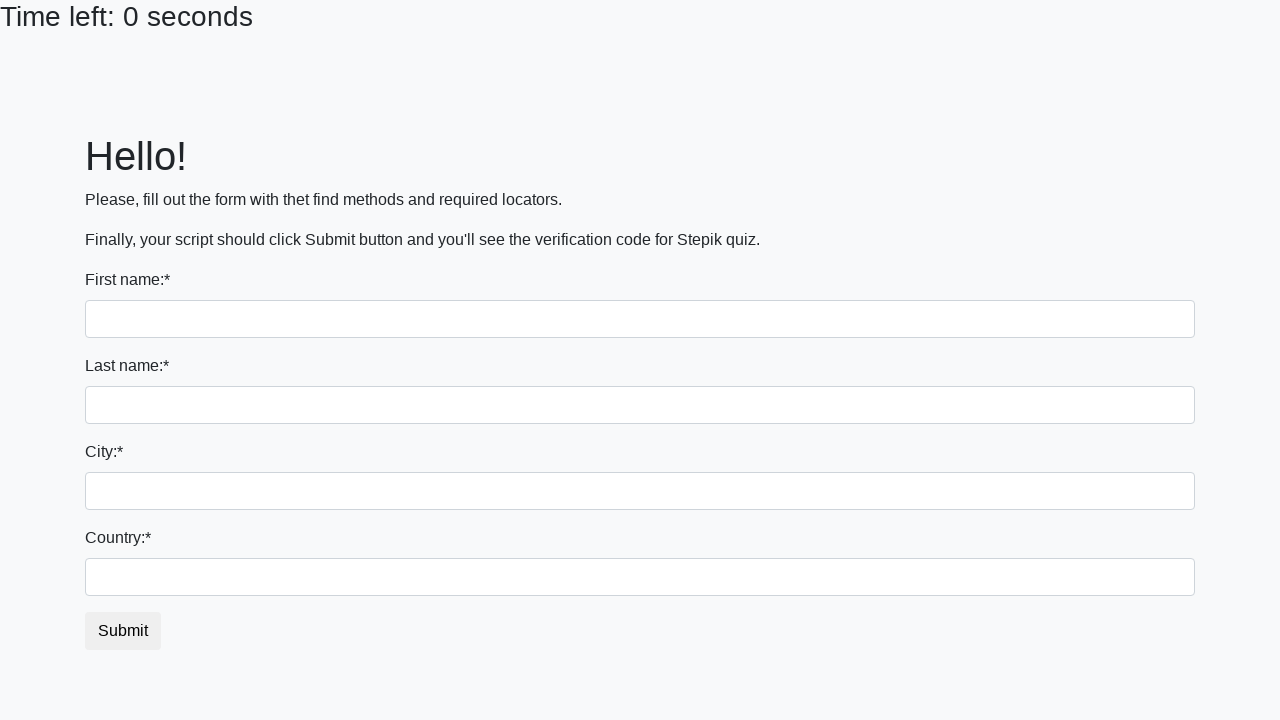